Tests date picker functionality by selecting a specific date (November 6, 1993) through month and year dropdowns

Starting URL: https://demoqa.com/date-picker

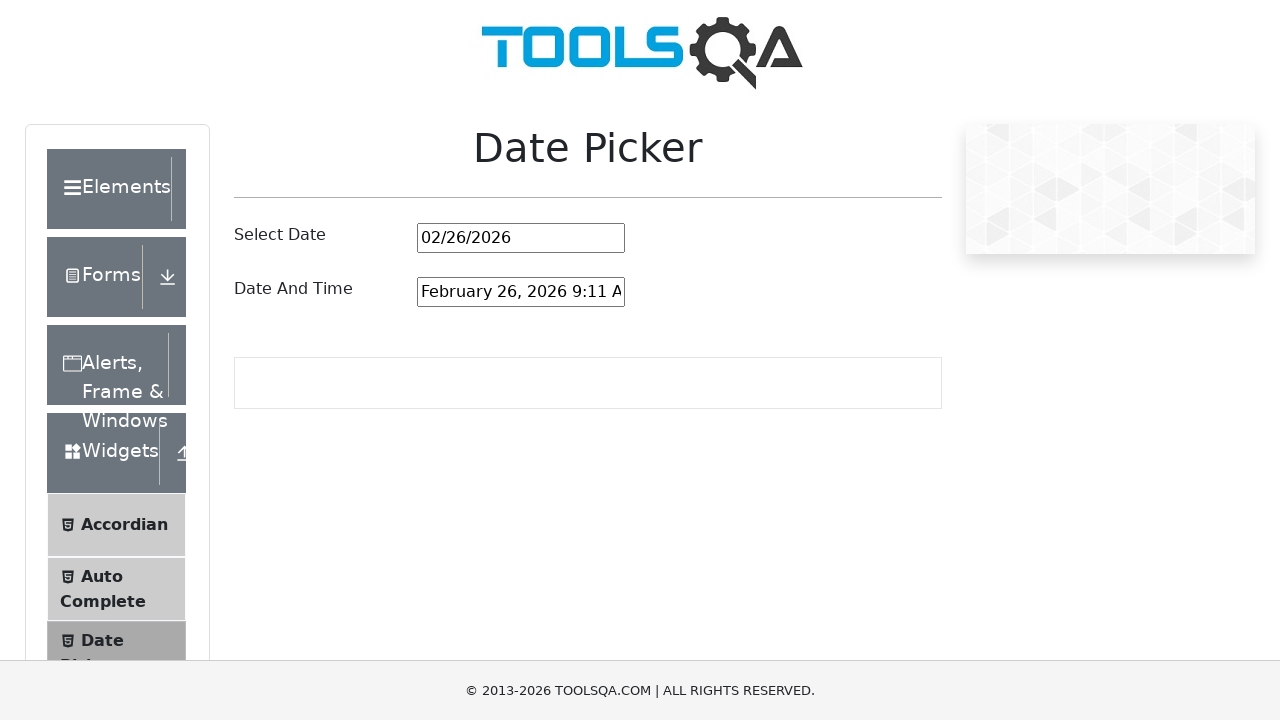

Clicked on the date picker input field to open the calendar at (521, 238) on #datePickerMonthYearInput
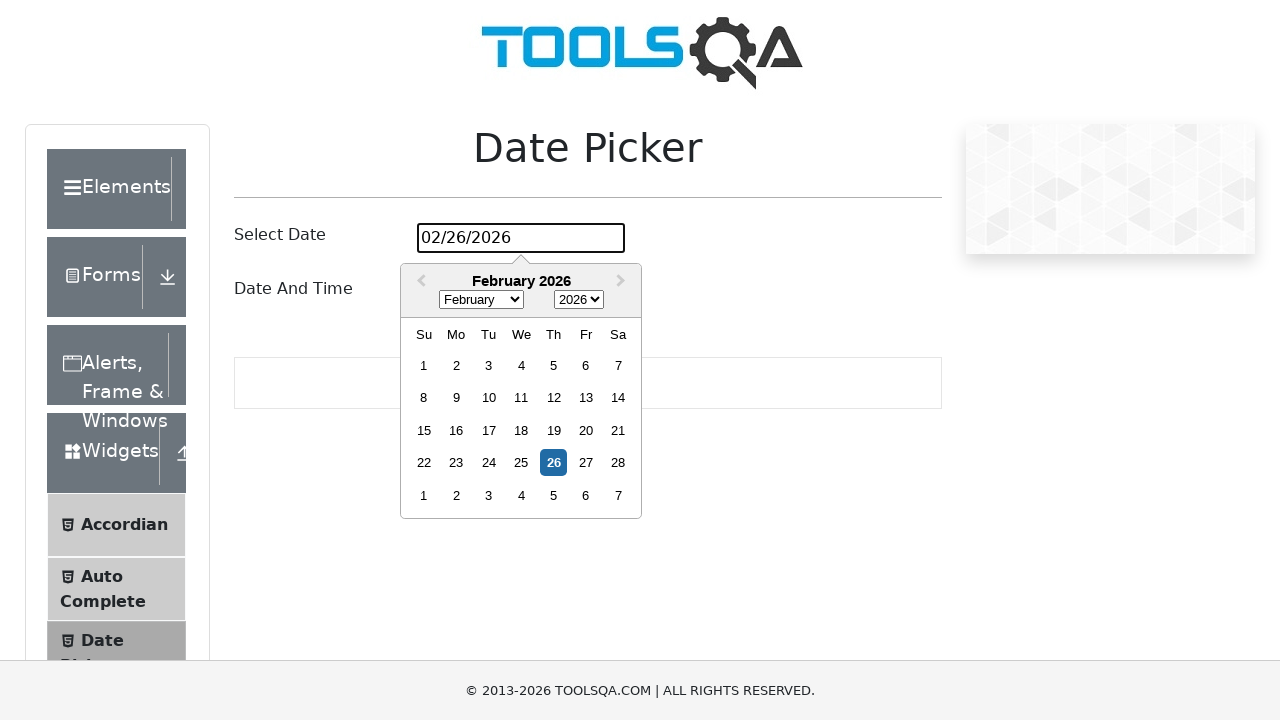

Selected November from the month dropdown on .react-datepicker__month-select
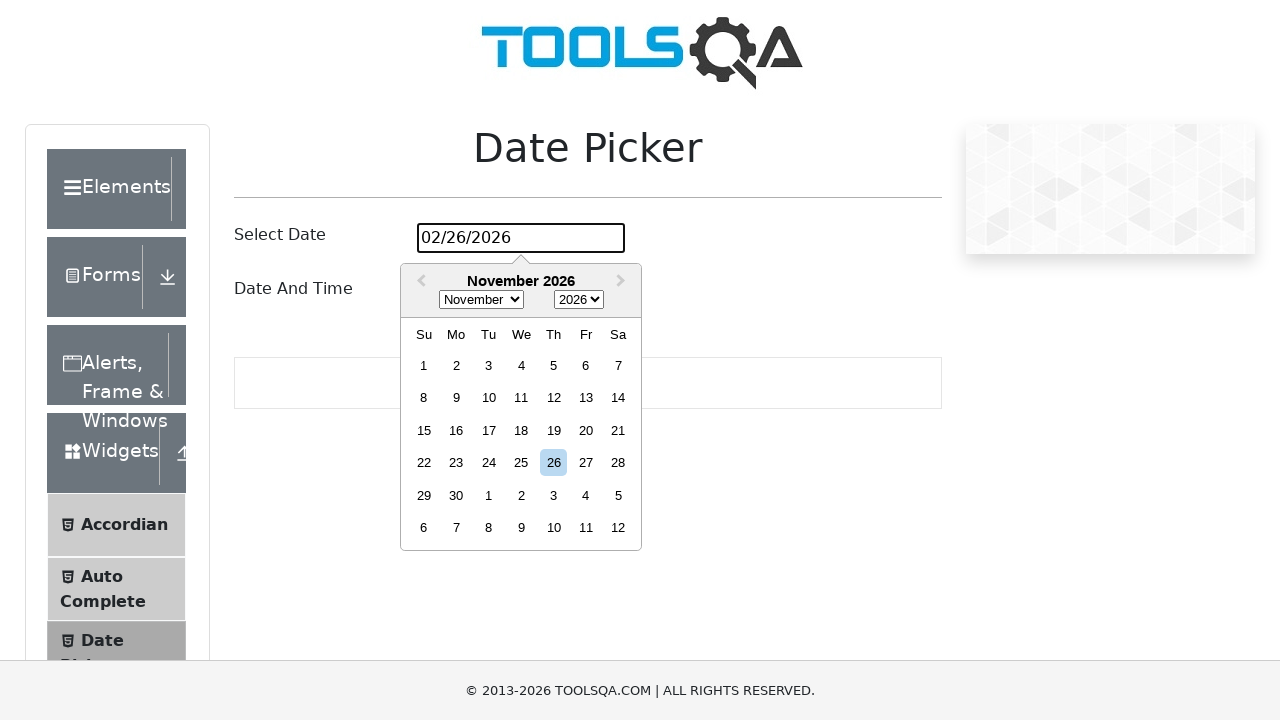

Selected 1993 from the year dropdown on .react-datepicker__year-select
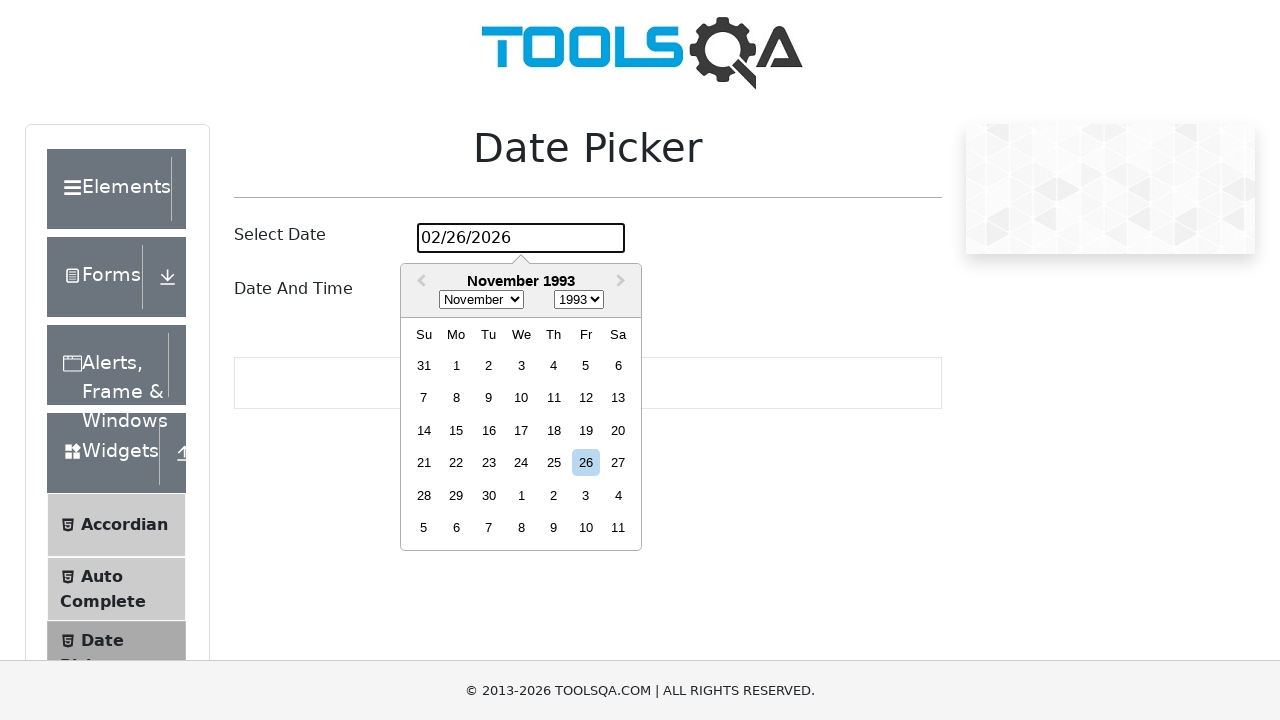

Clicked on November 6th, 1993 to select the specific date at (618, 365) on div[aria-label='Choose Saturday, November 6th, 1993']
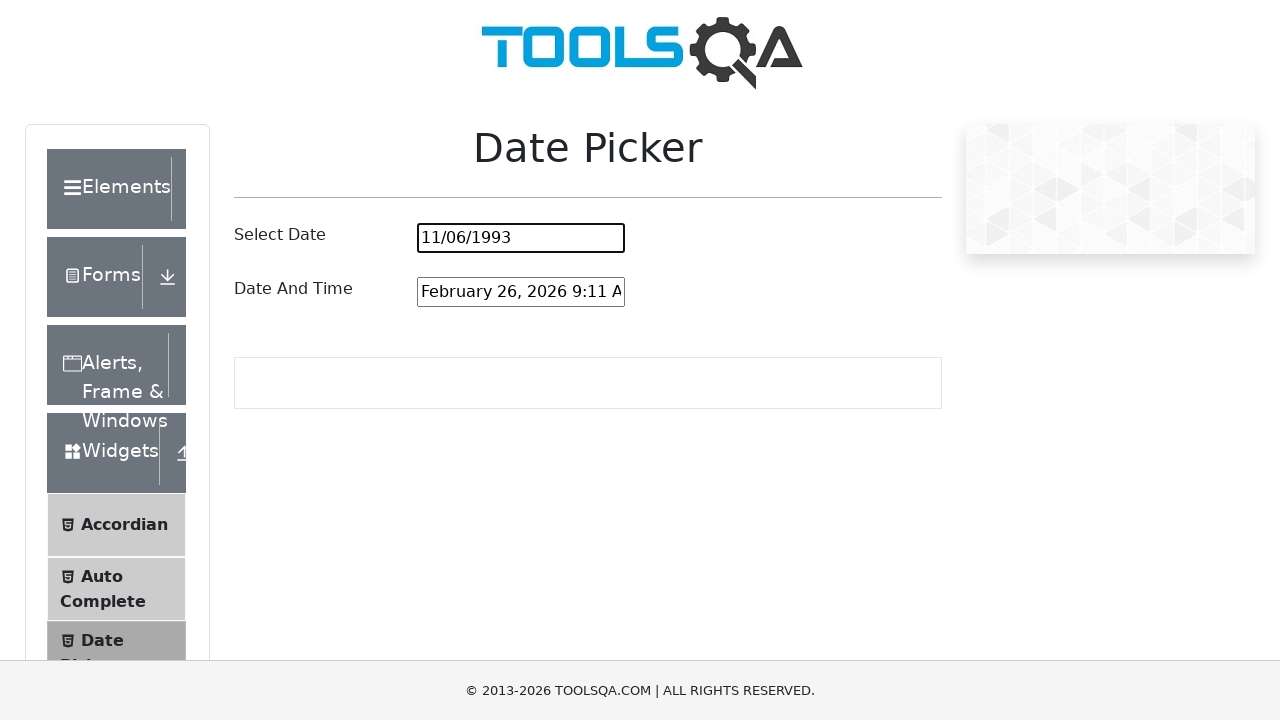

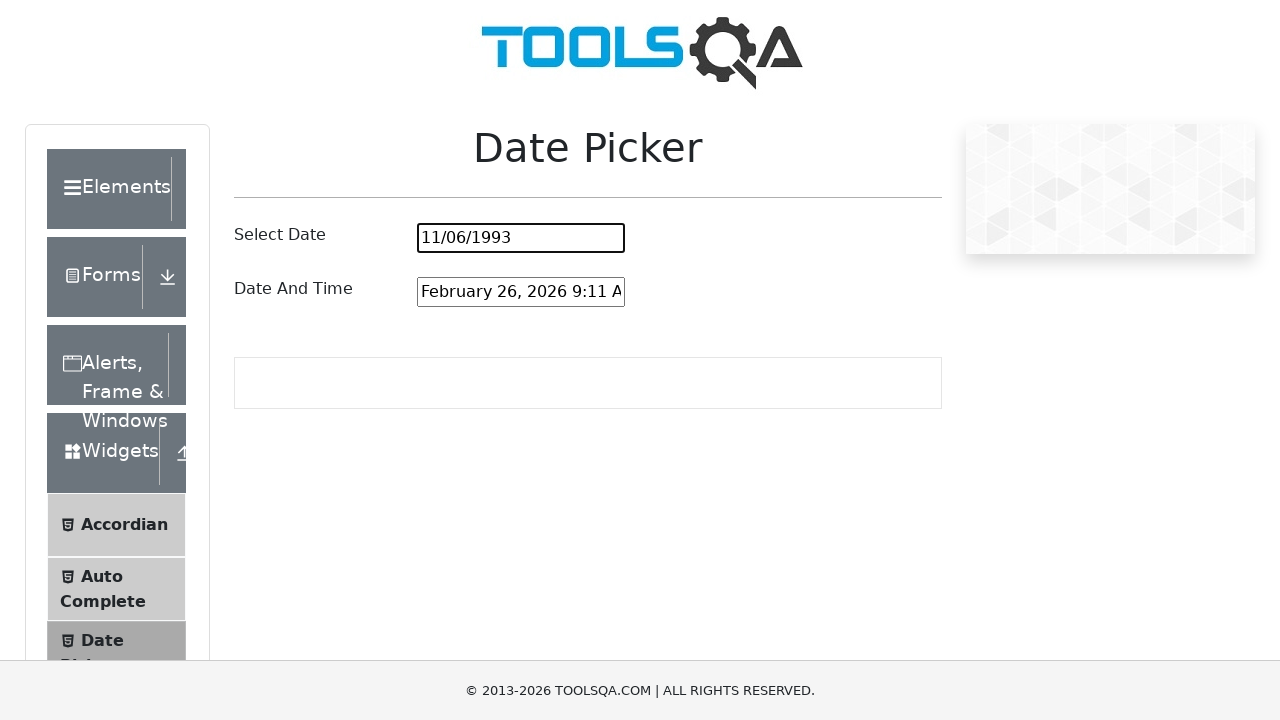